Tests that entered text is trimmed when editing a todo item by adding spaces around the text and verifying they are removed.

Starting URL: https://demo.playwright.dev/todomvc

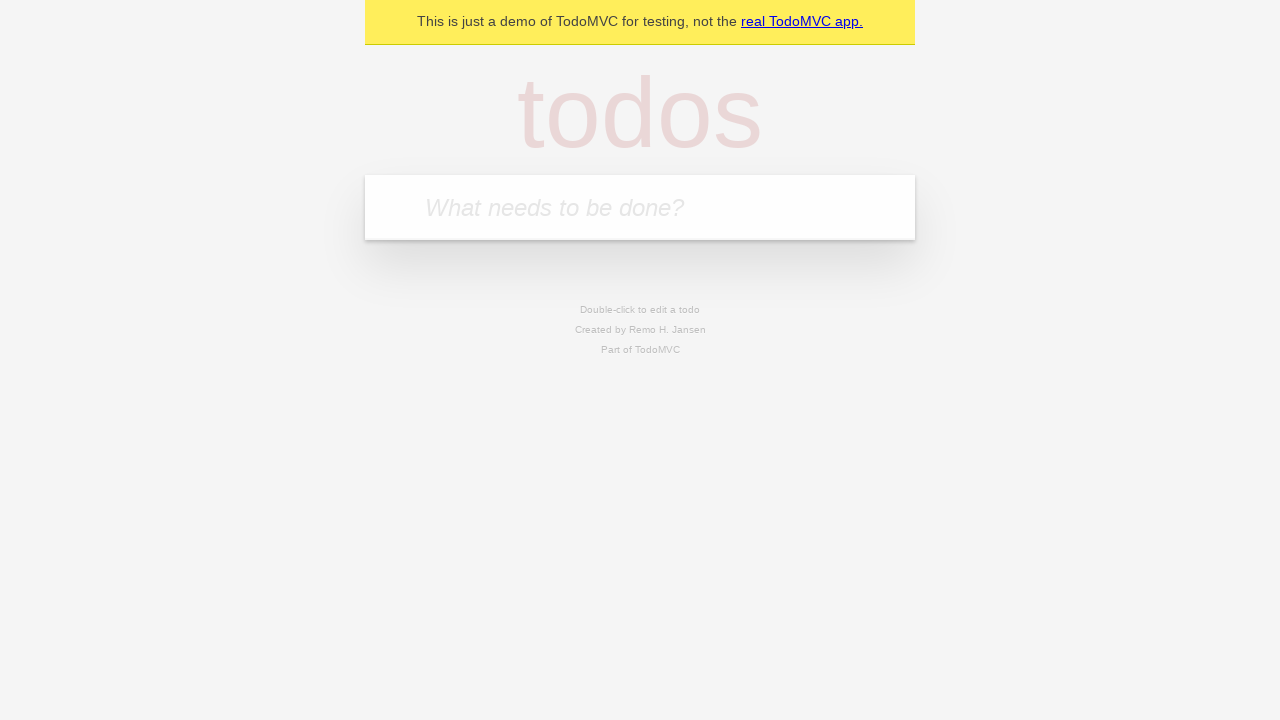

Filled todo input with 'buy some cheese' on internal:attr=[placeholder="What needs to be done?"i]
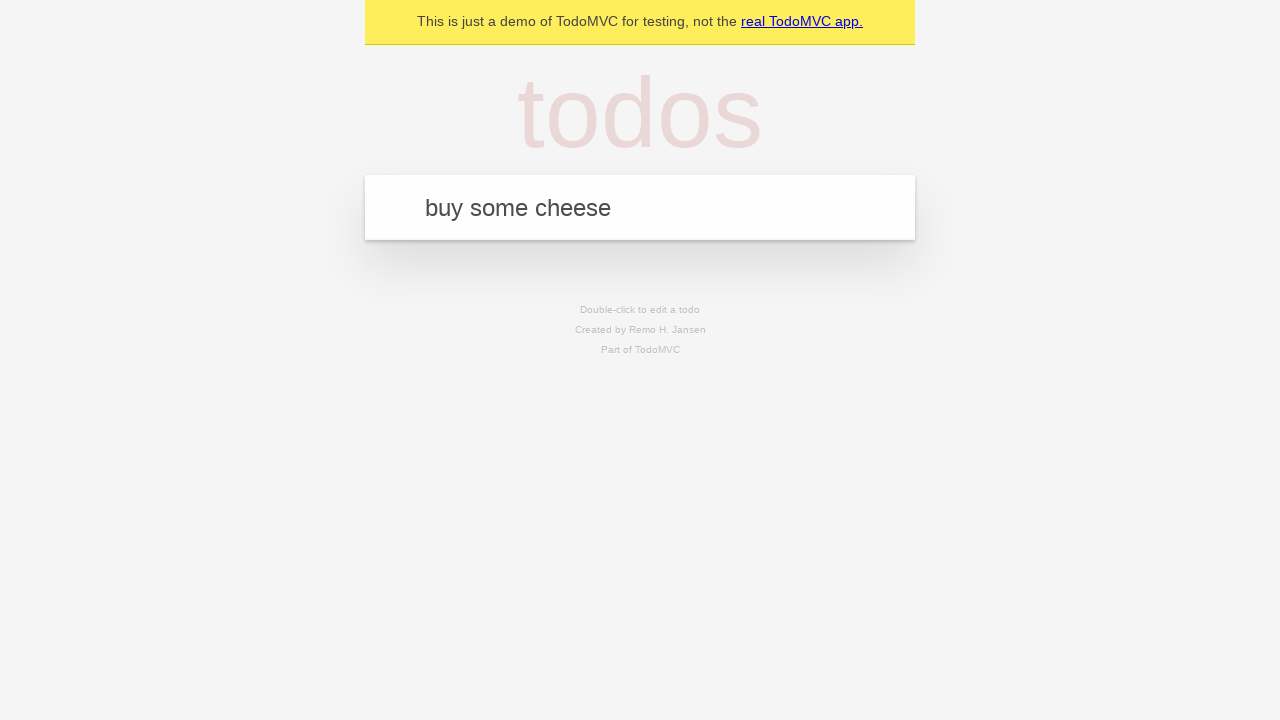

Pressed Enter to add first todo item on internal:attr=[placeholder="What needs to be done?"i]
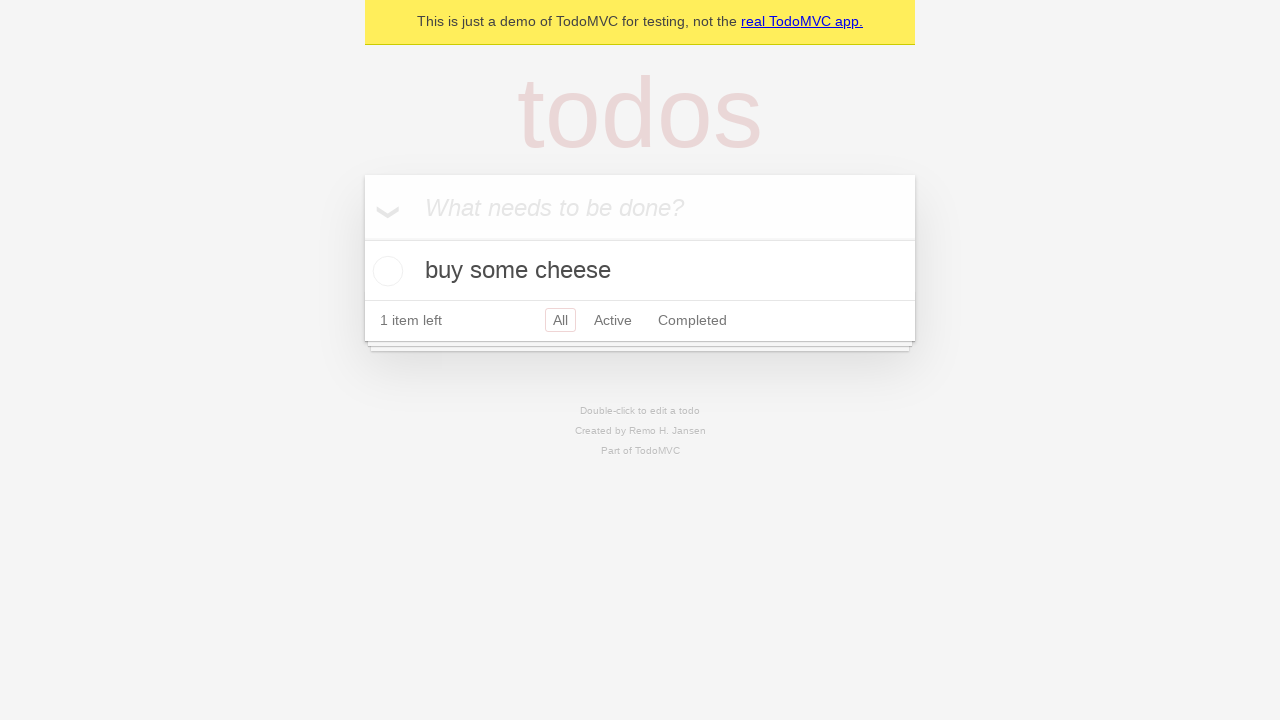

Filled todo input with 'feed the cat' on internal:attr=[placeholder="What needs to be done?"i]
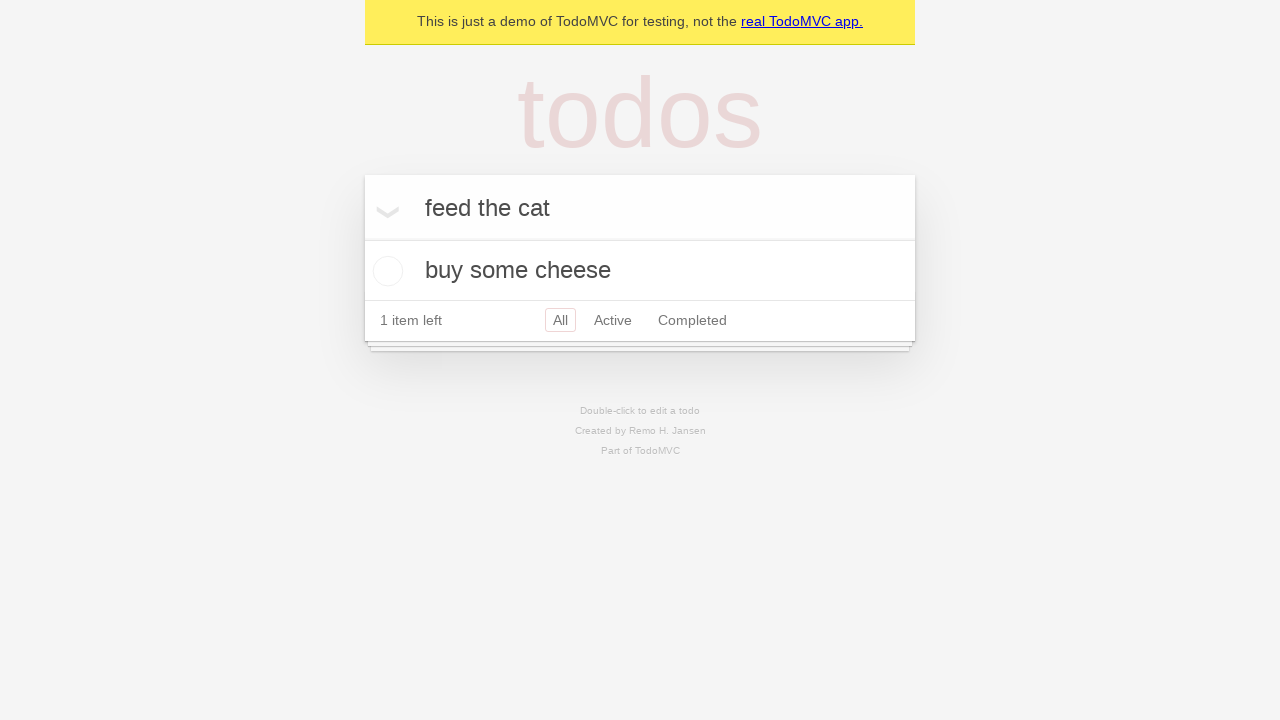

Pressed Enter to add second todo item on internal:attr=[placeholder="What needs to be done?"i]
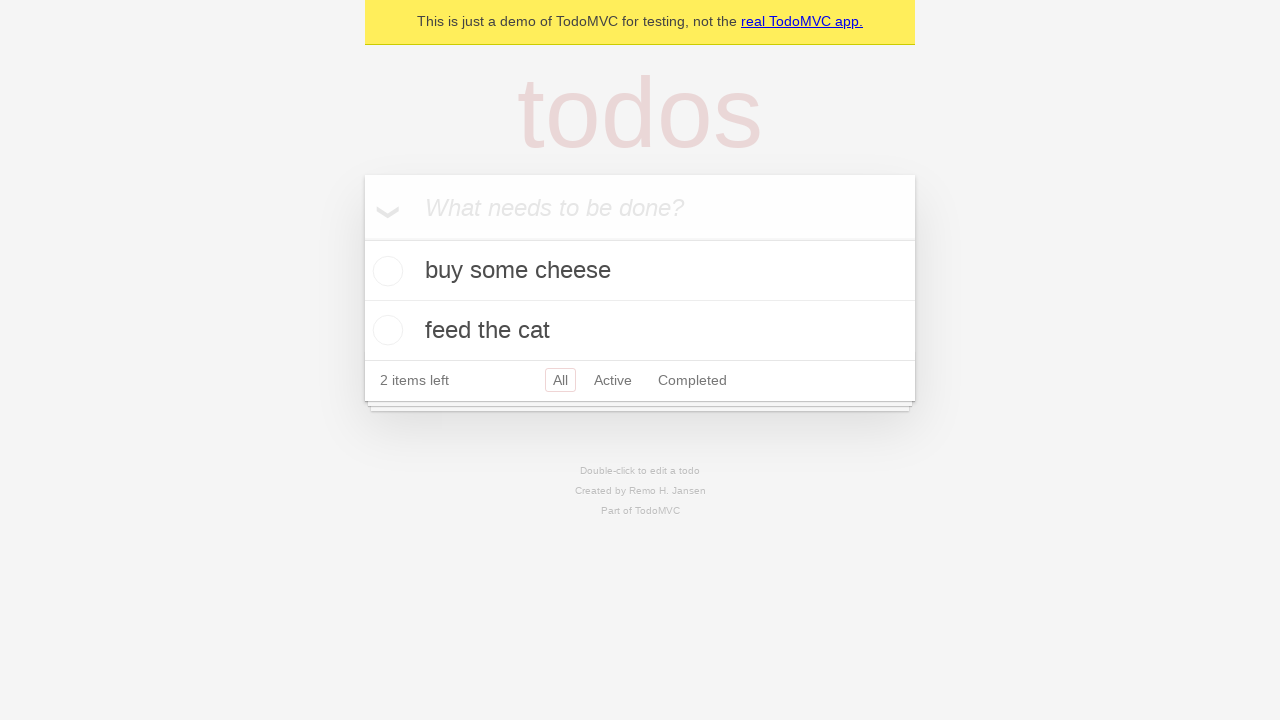

Filled todo input with 'book a doctors appointment' on internal:attr=[placeholder="What needs to be done?"i]
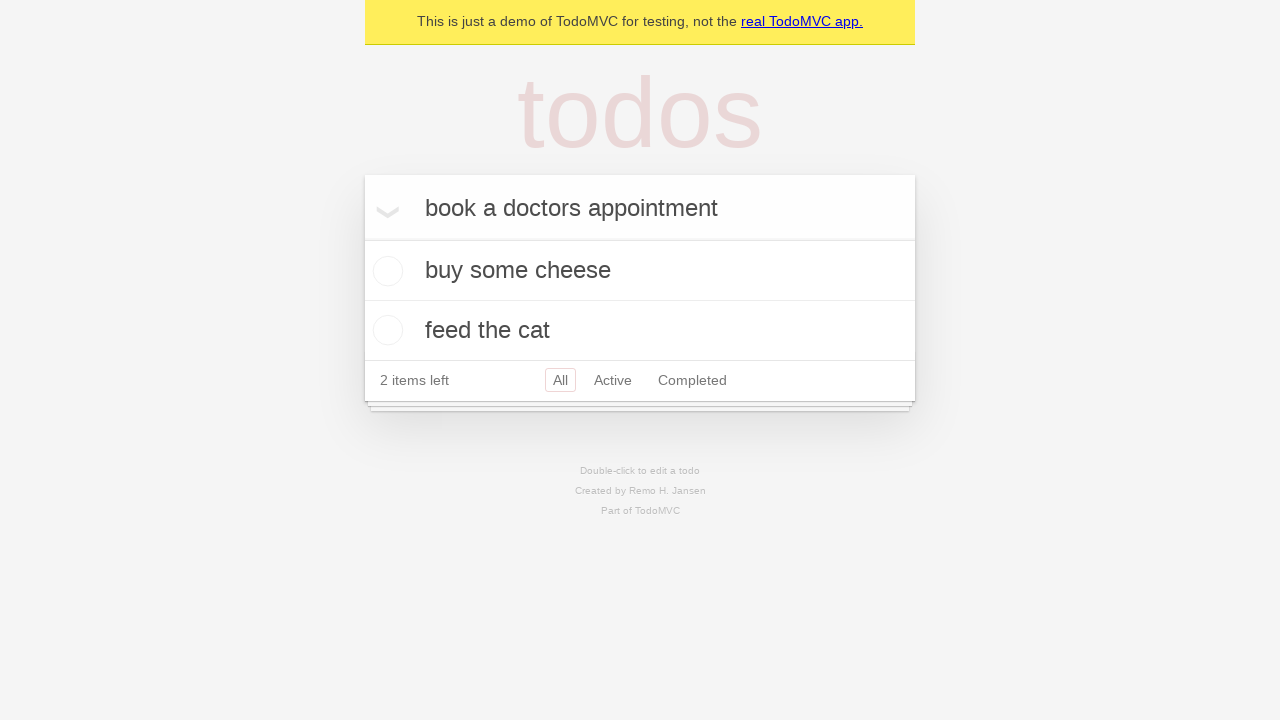

Pressed Enter to add third todo item on internal:attr=[placeholder="What needs to be done?"i]
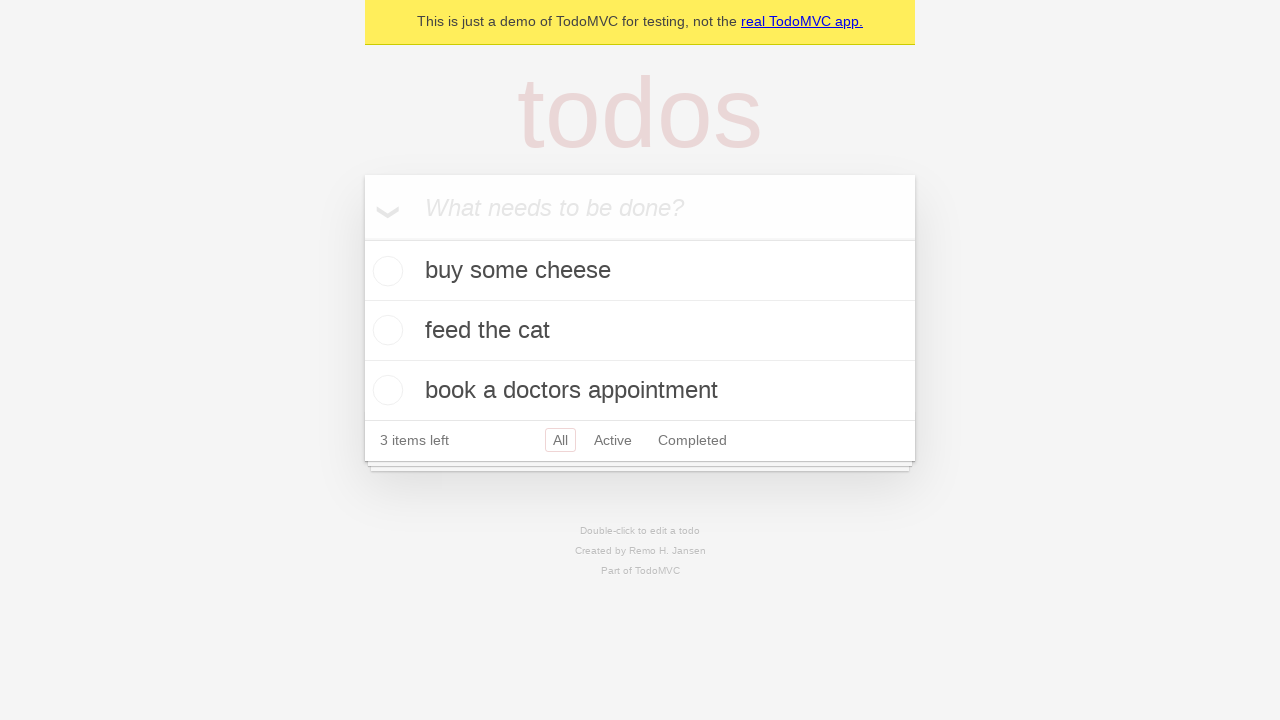

Double-clicked second todo item to enter edit mode at (640, 331) on internal:testid=[data-testid="todo-item"s] >> nth=1
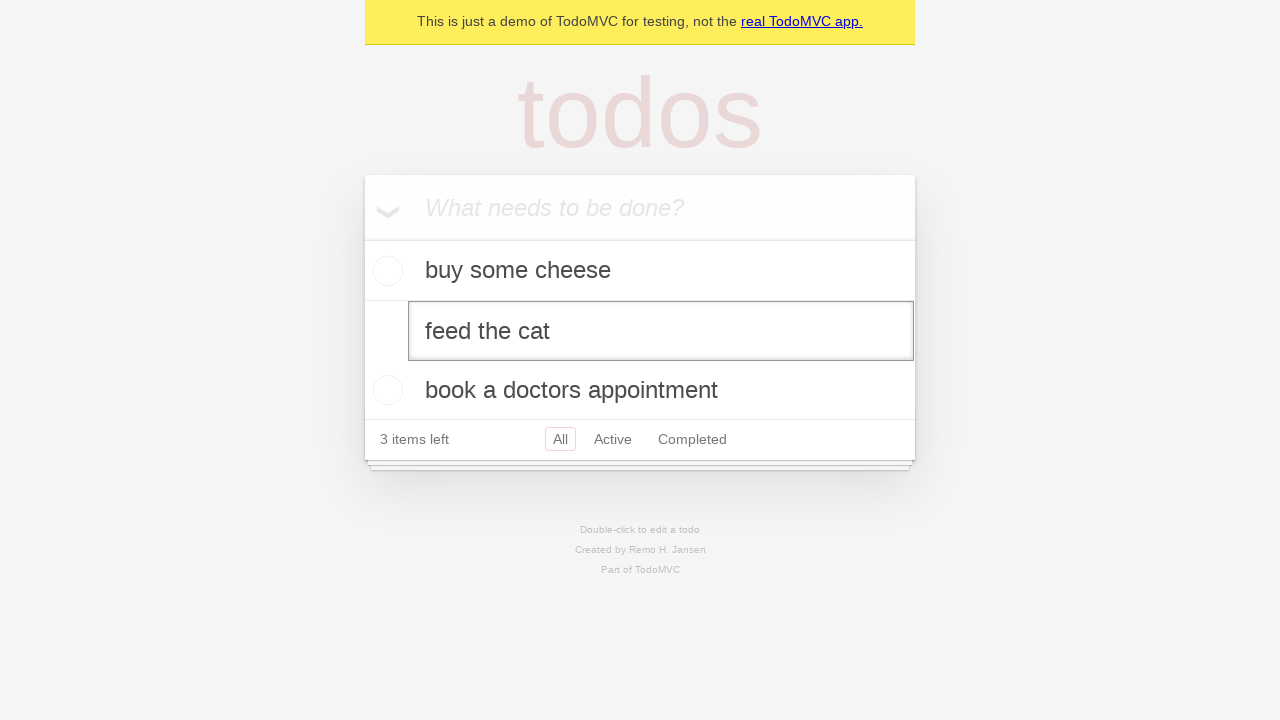

Filled edit field with text containing leading and trailing spaces: '    buy some sausages    ' on internal:testid=[data-testid="todo-item"s] >> nth=1 >> internal:role=textbox[nam
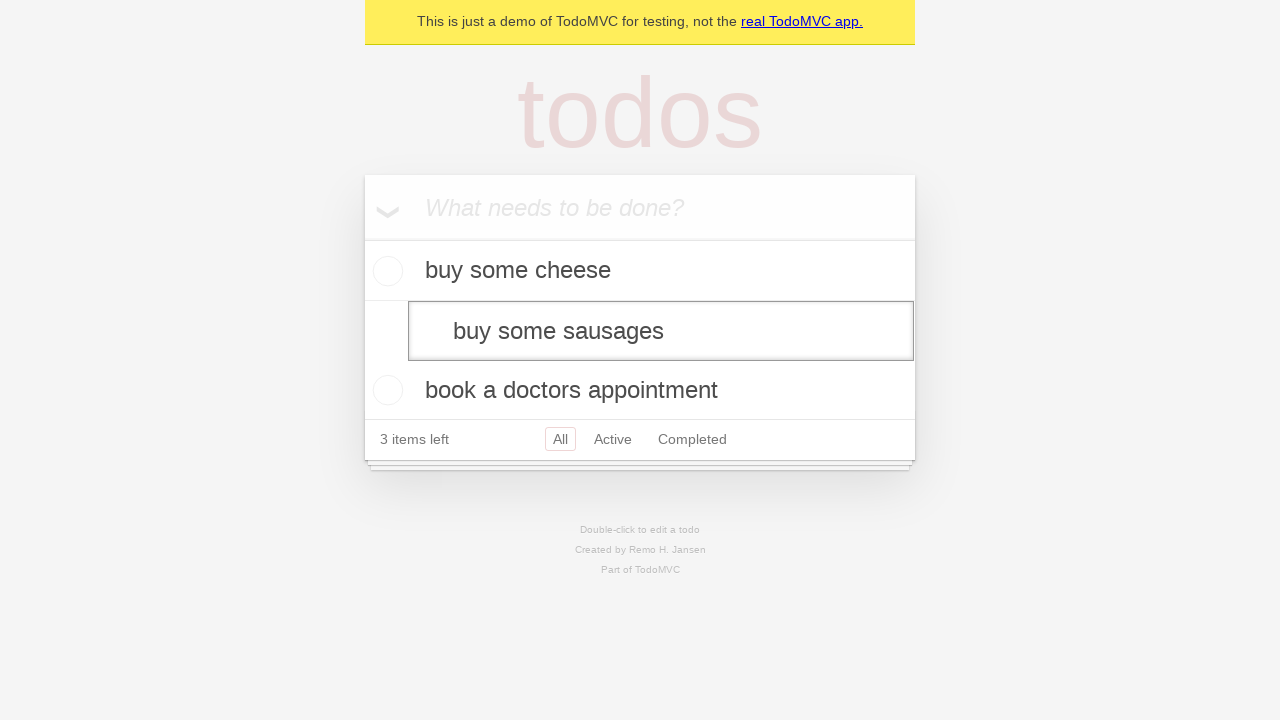

Pressed Enter to save edited todo item with trimmed text on internal:testid=[data-testid="todo-item"s] >> nth=1 >> internal:role=textbox[nam
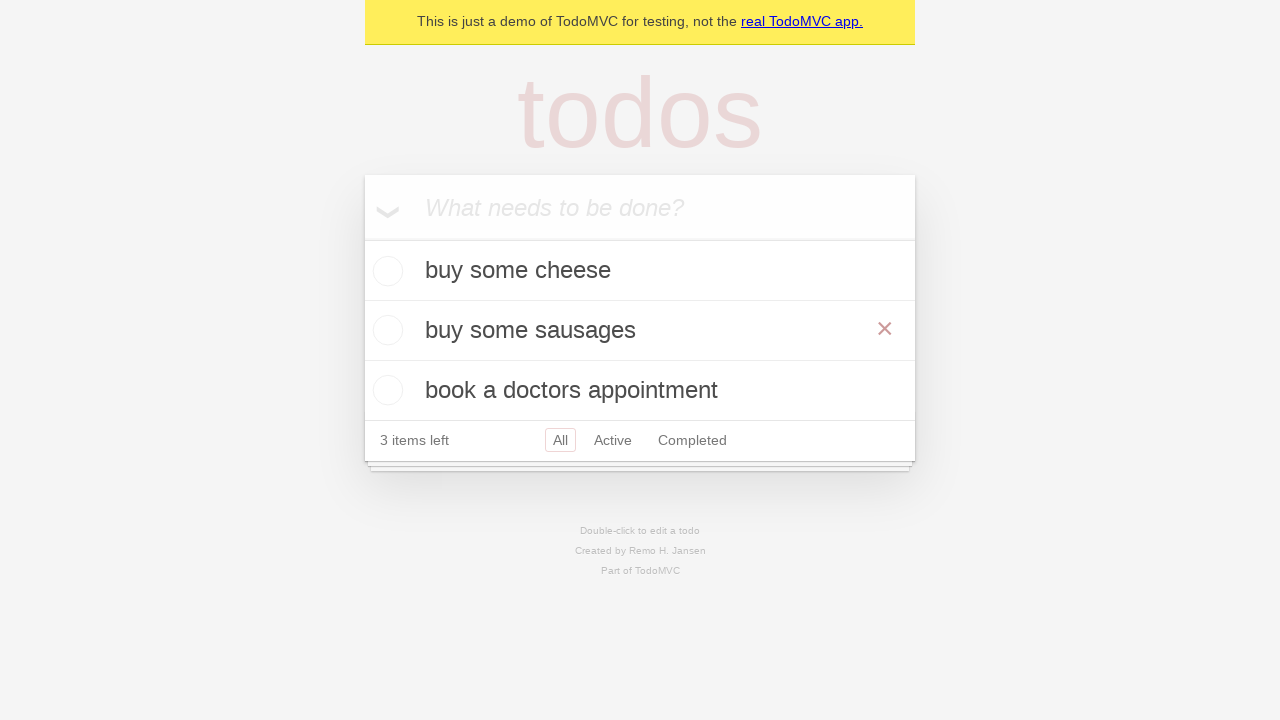

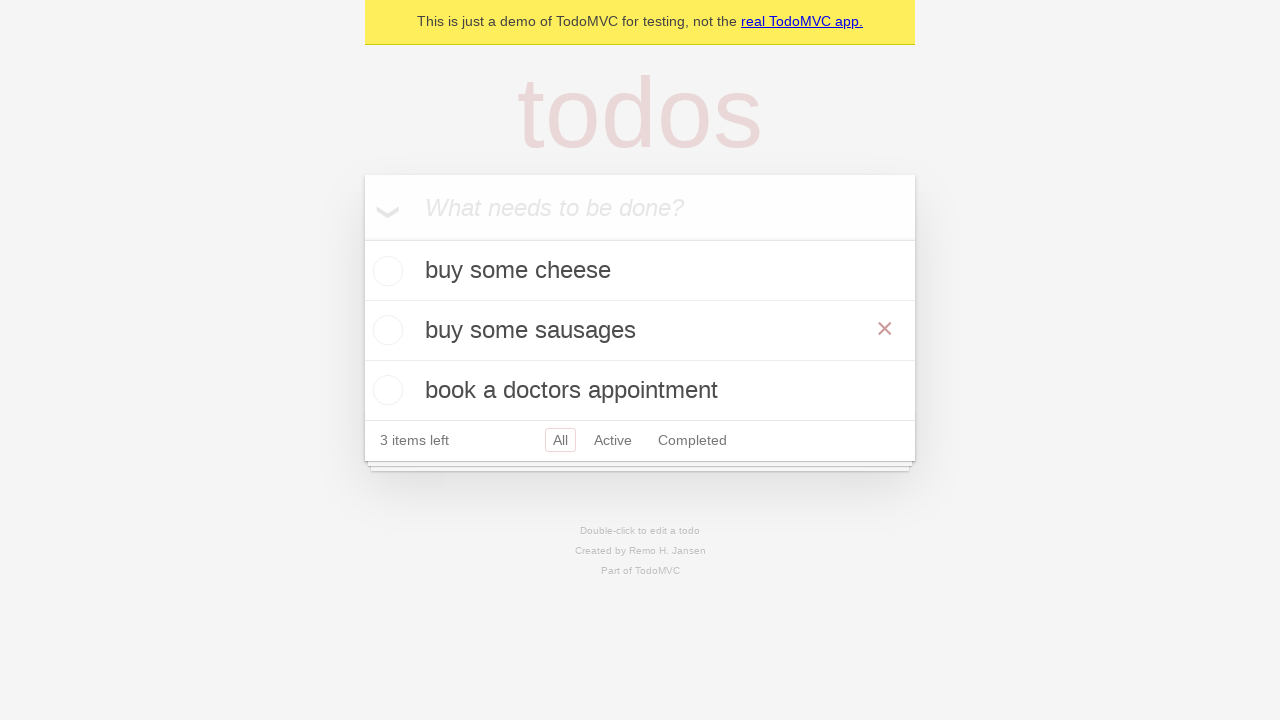